Tests sortable list functionality by reordering list items through drag and drop

Starting URL: https://jqueryui.com/sortable/

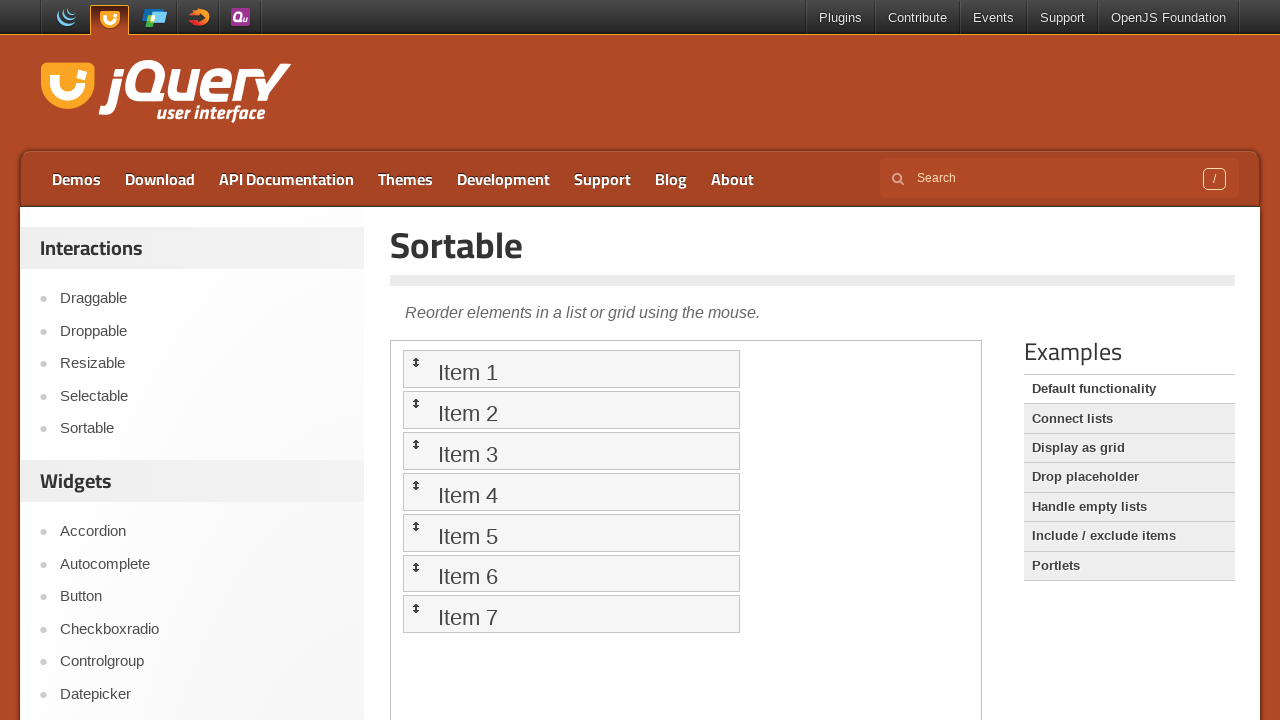

Located iframe containing sortable demo
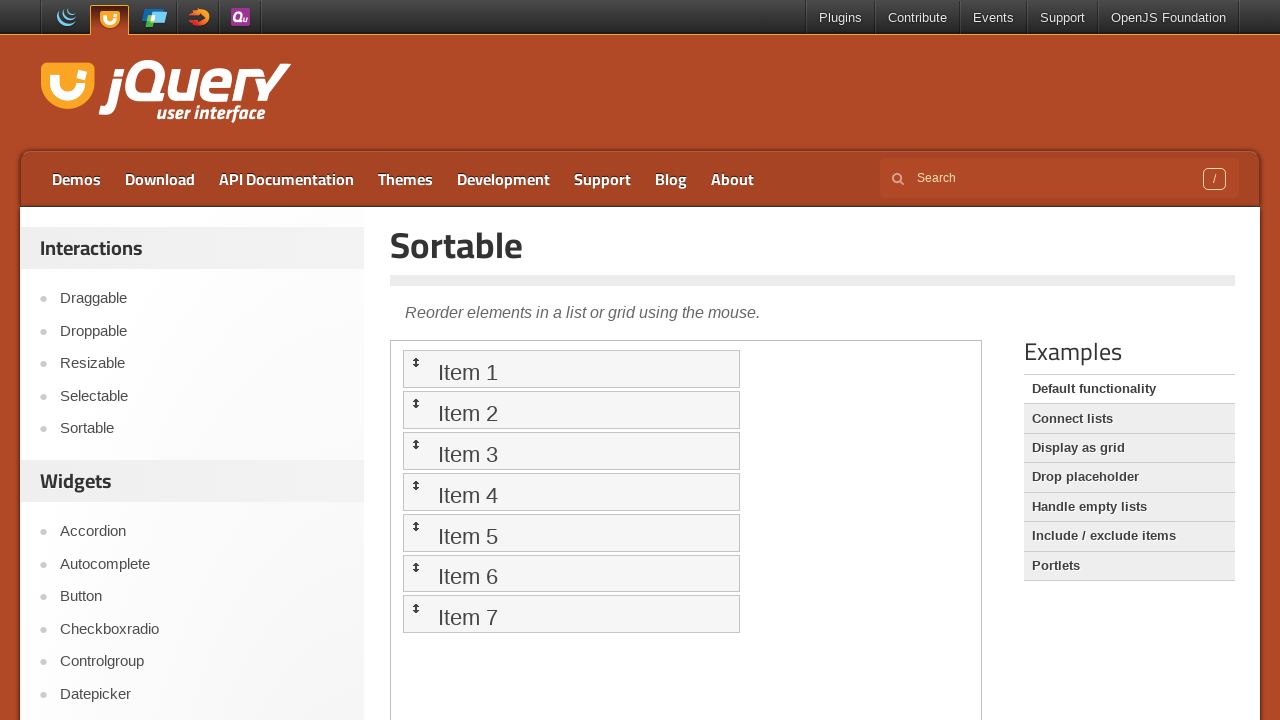

Dragged item 4 to item 2's position at (571, 410)
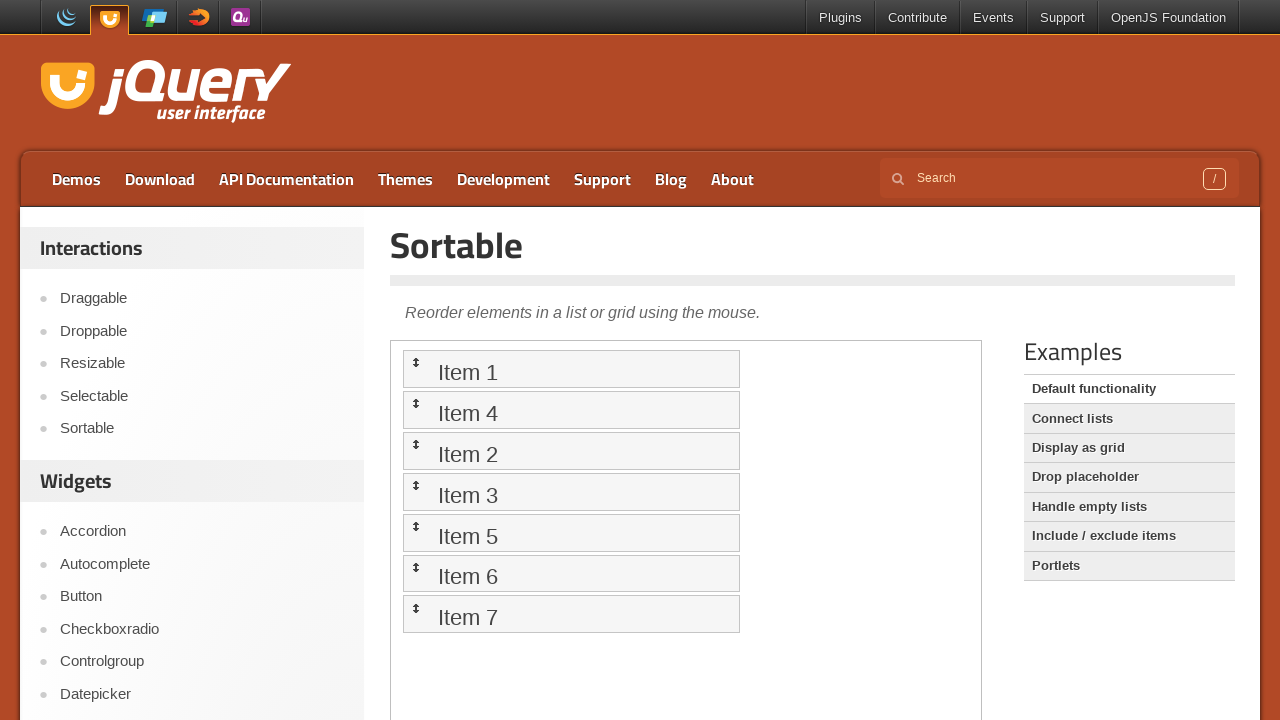

Dragged item 2 back to item 4's position at (571, 492)
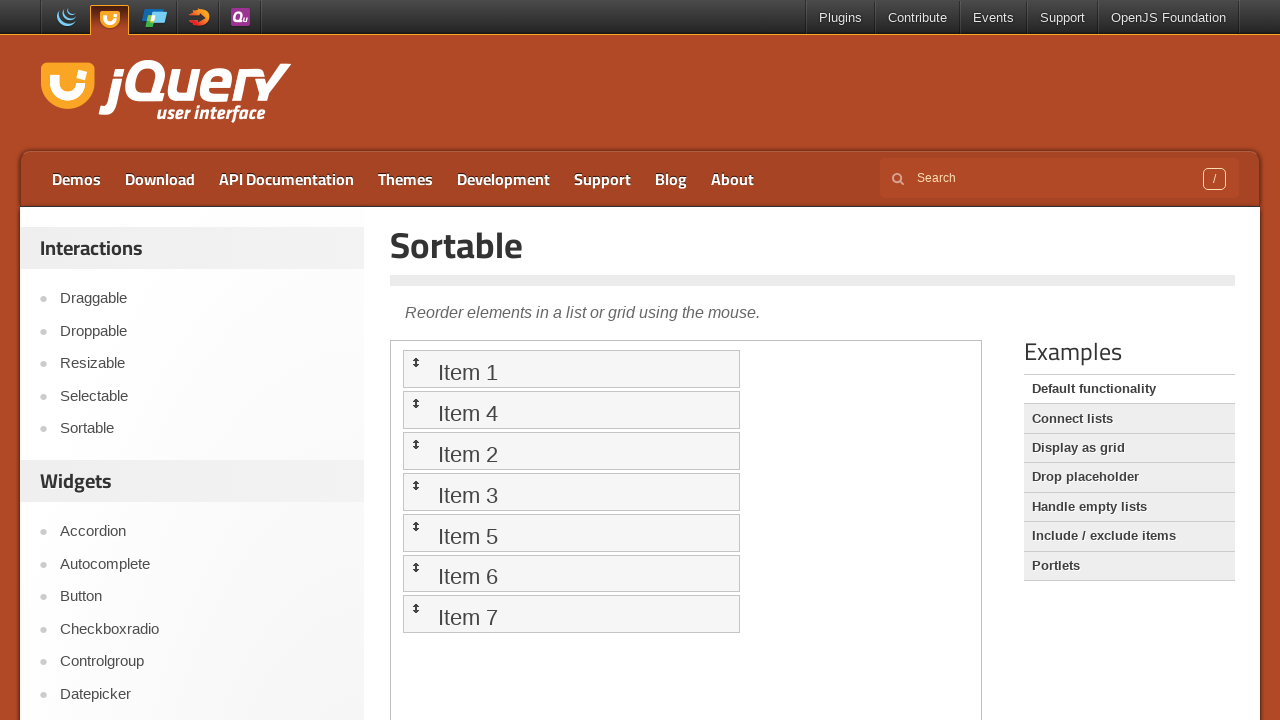

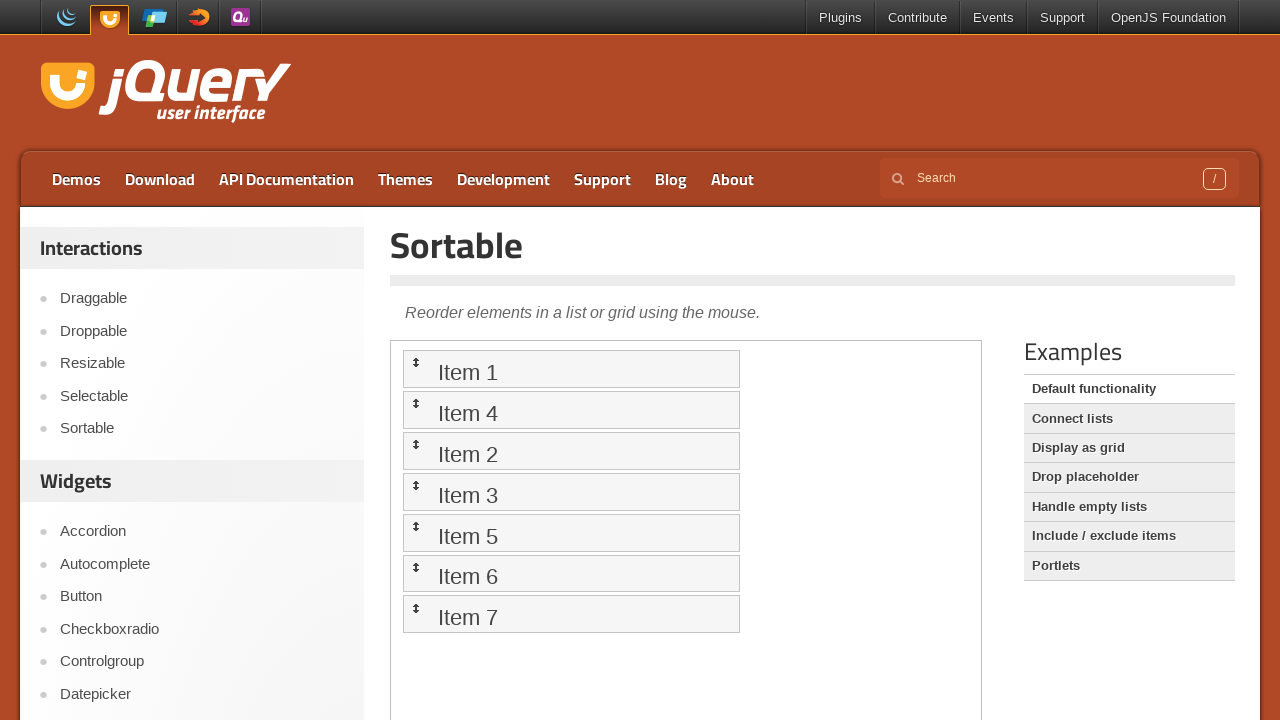